Tests handling of Confirmation dialog by setting up a dialog handler to accept the dialog and then clicking the confirmation button

Starting URL: https://zimaev.github.io/dialog/

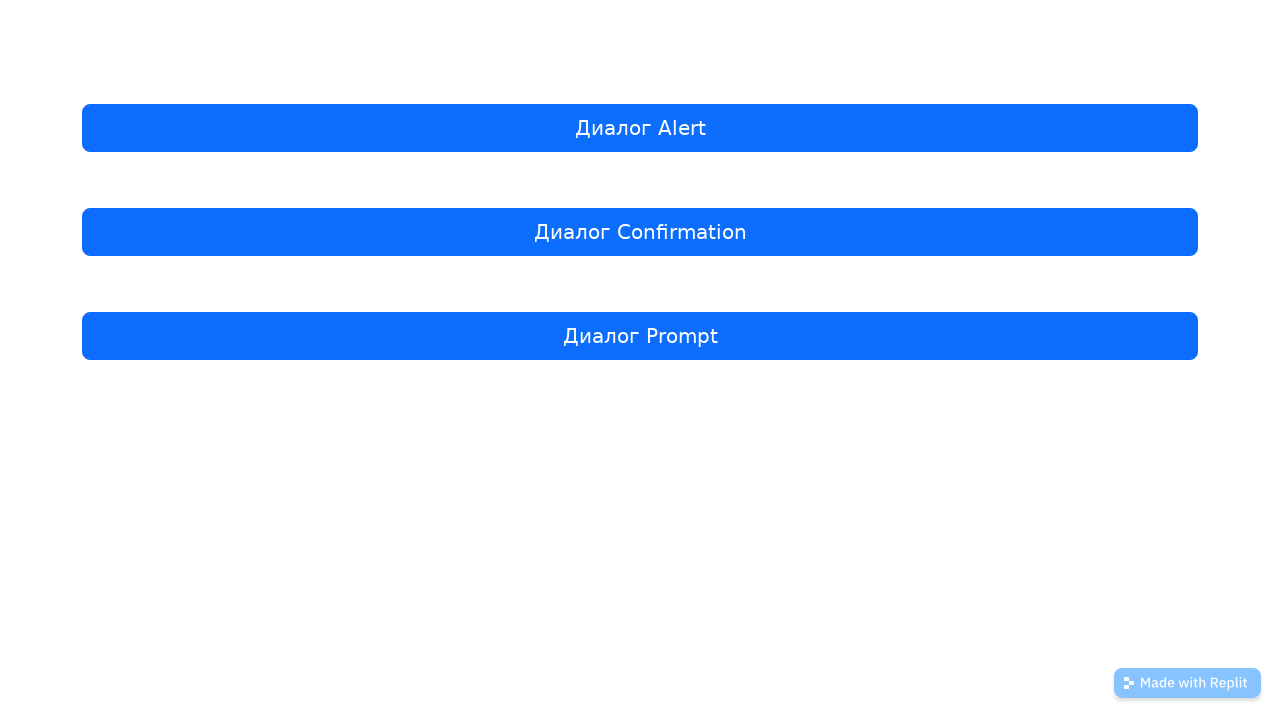

Set up dialog handler to accept confirmation dialogs
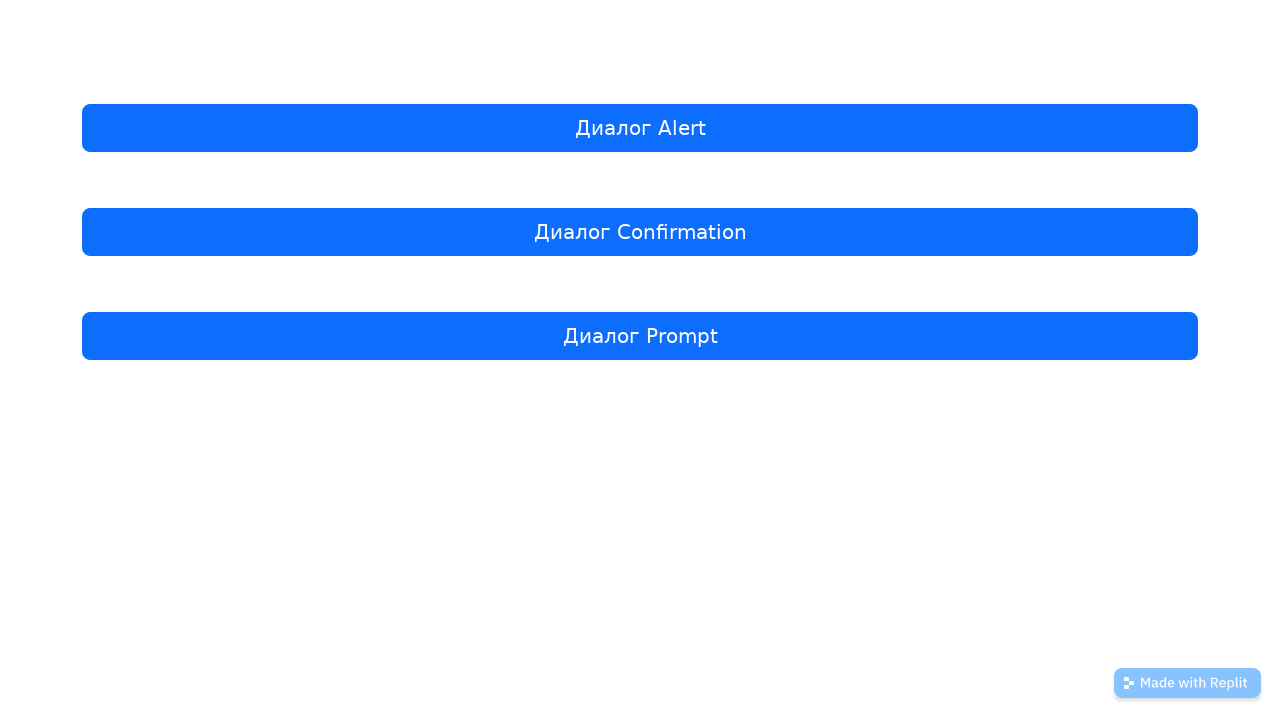

Clicked 'Диалог Confirmation' button to trigger confirmation dialog at (640, 232) on internal:text="\u0414\u0438\u0430\u043b\u043e\u0433 Confirmation"i
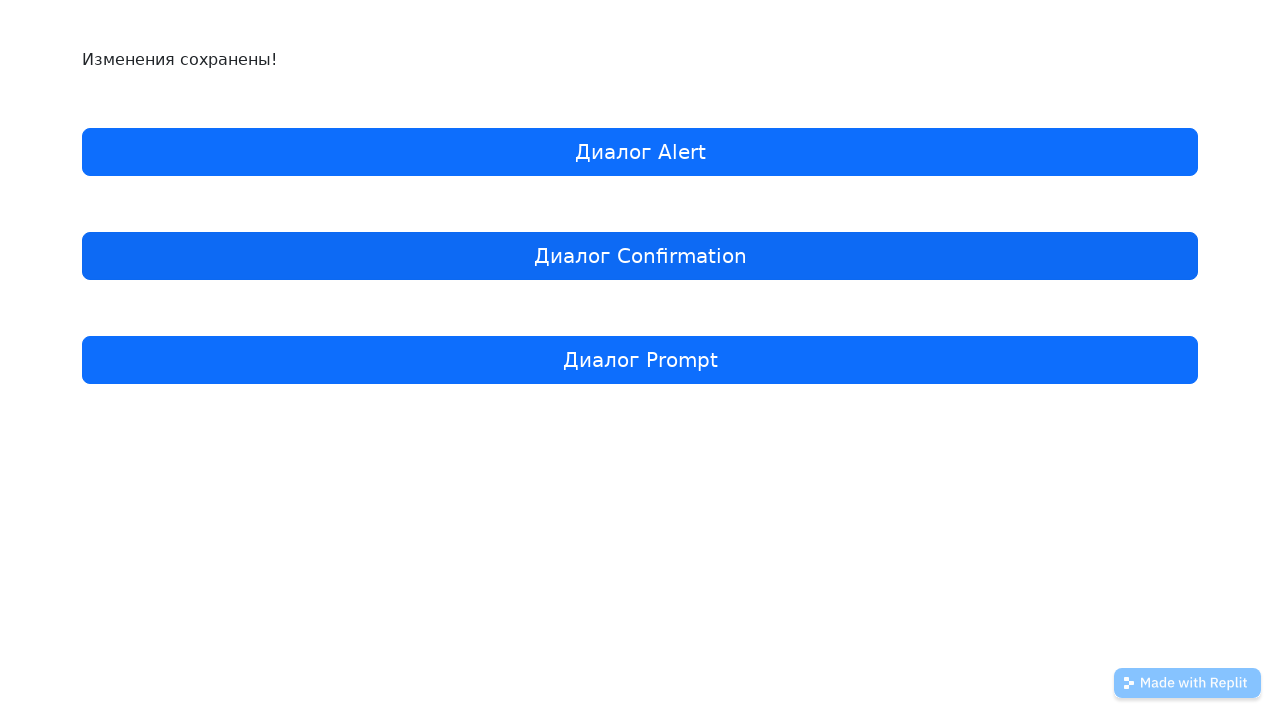

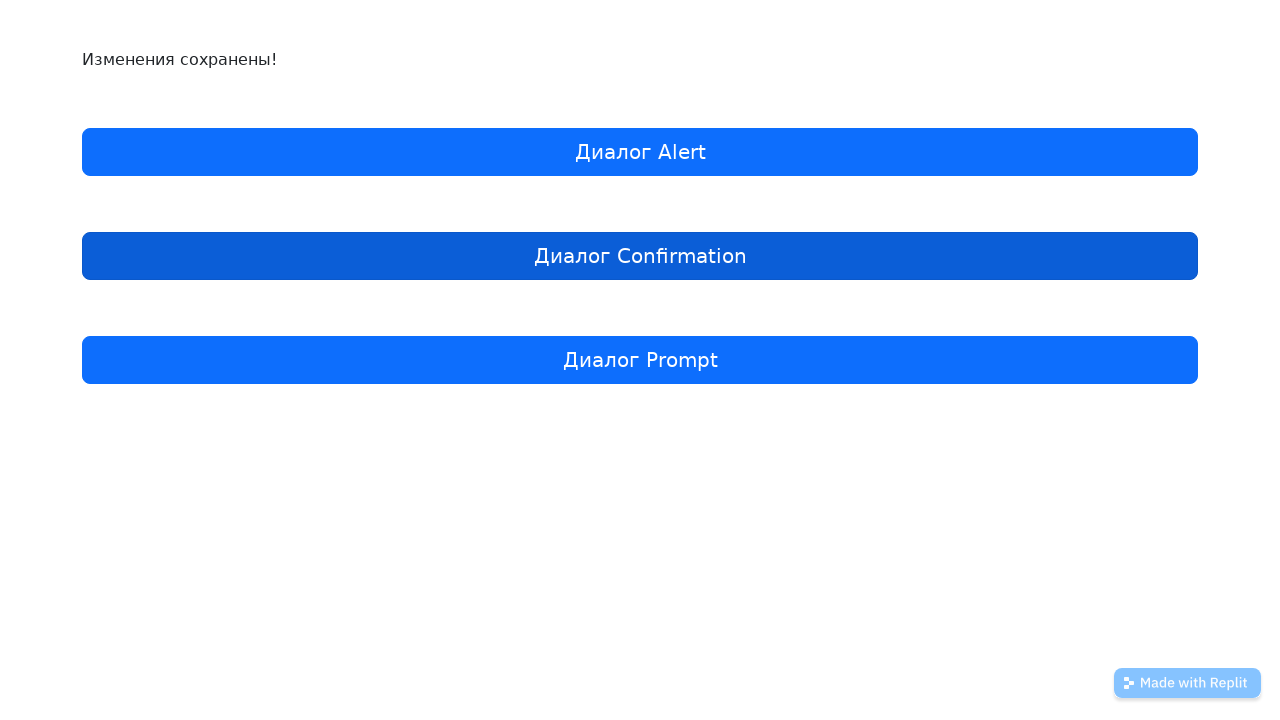